Tests slider range input by clicking and using arrow keys to adjust the value

Starting URL: https://www.selenium.dev/selenium/web/web-form.html

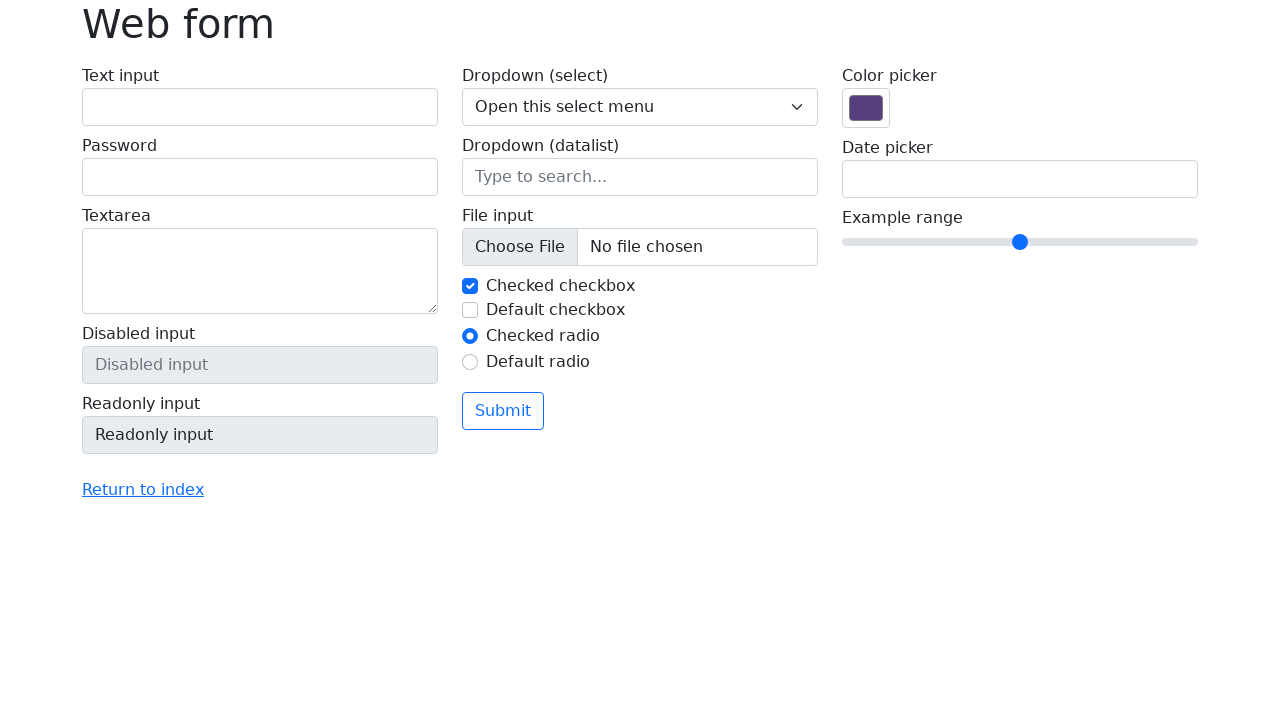

Located the range slider element with name 'my-range'
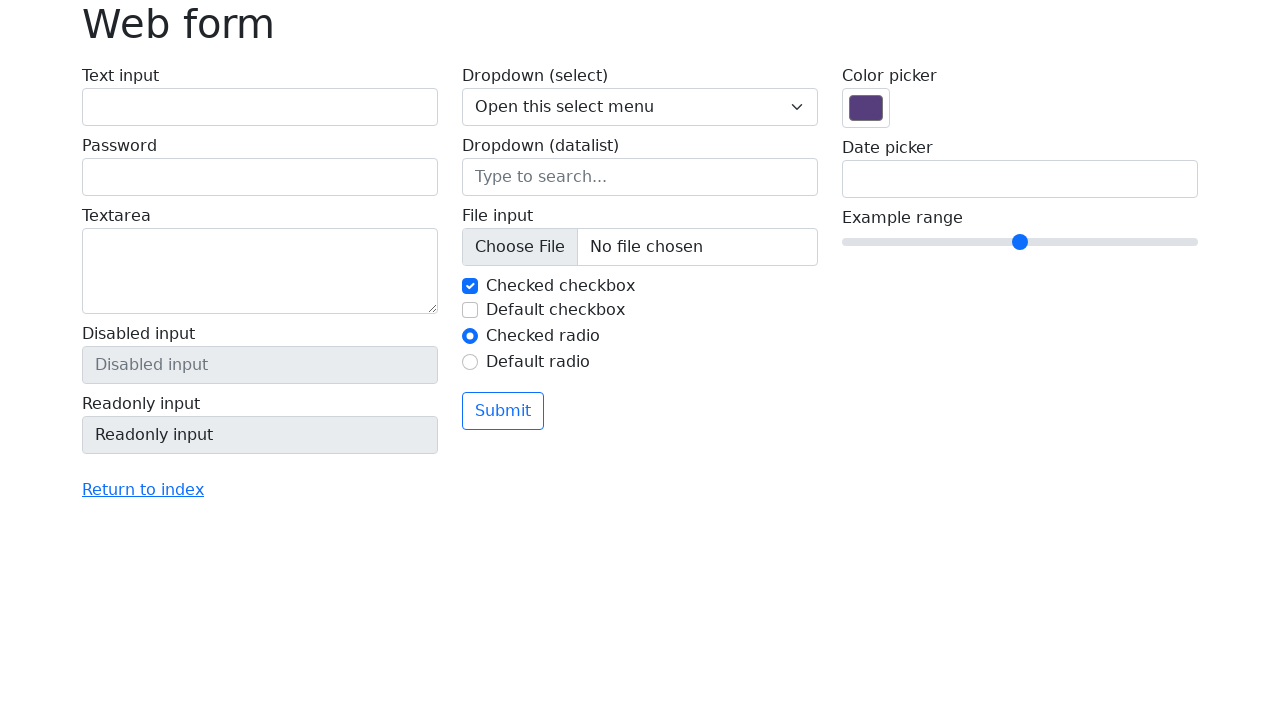

Clicked on the slider to focus it at (1020, 242) on input[name='my-range']
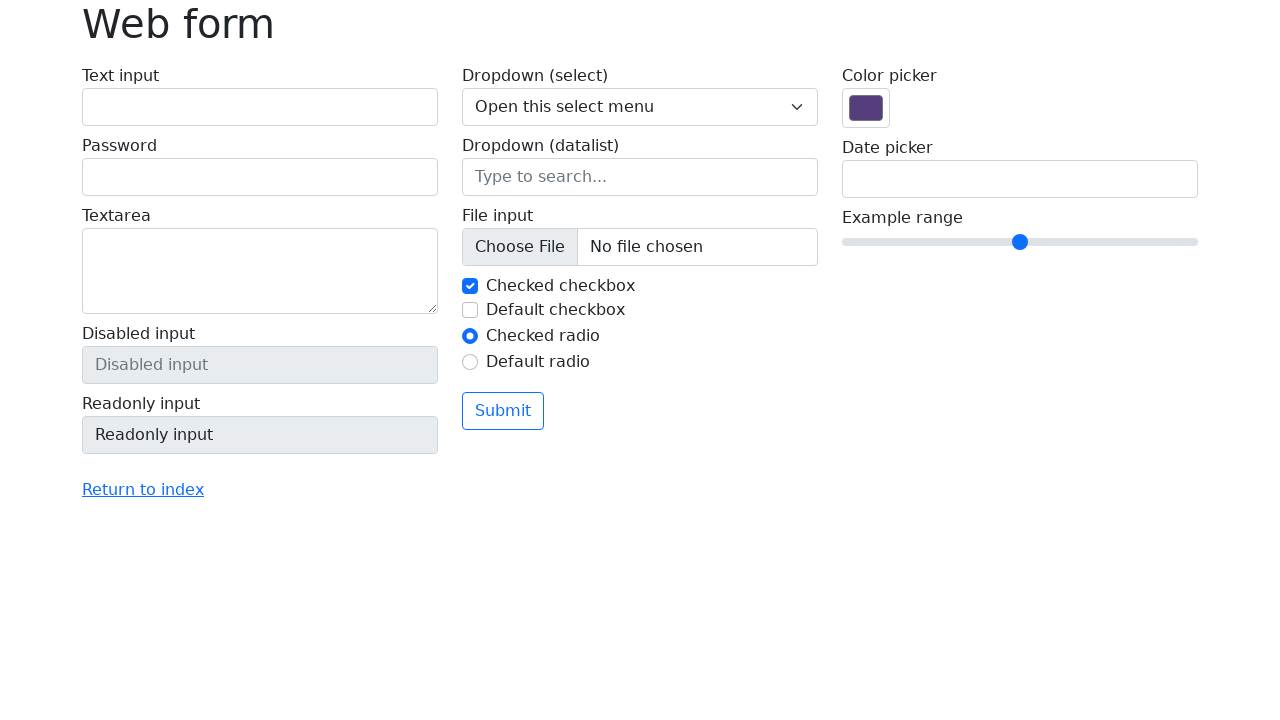

Pressed ArrowLeft key once to decrease slider value on input[name='my-range']
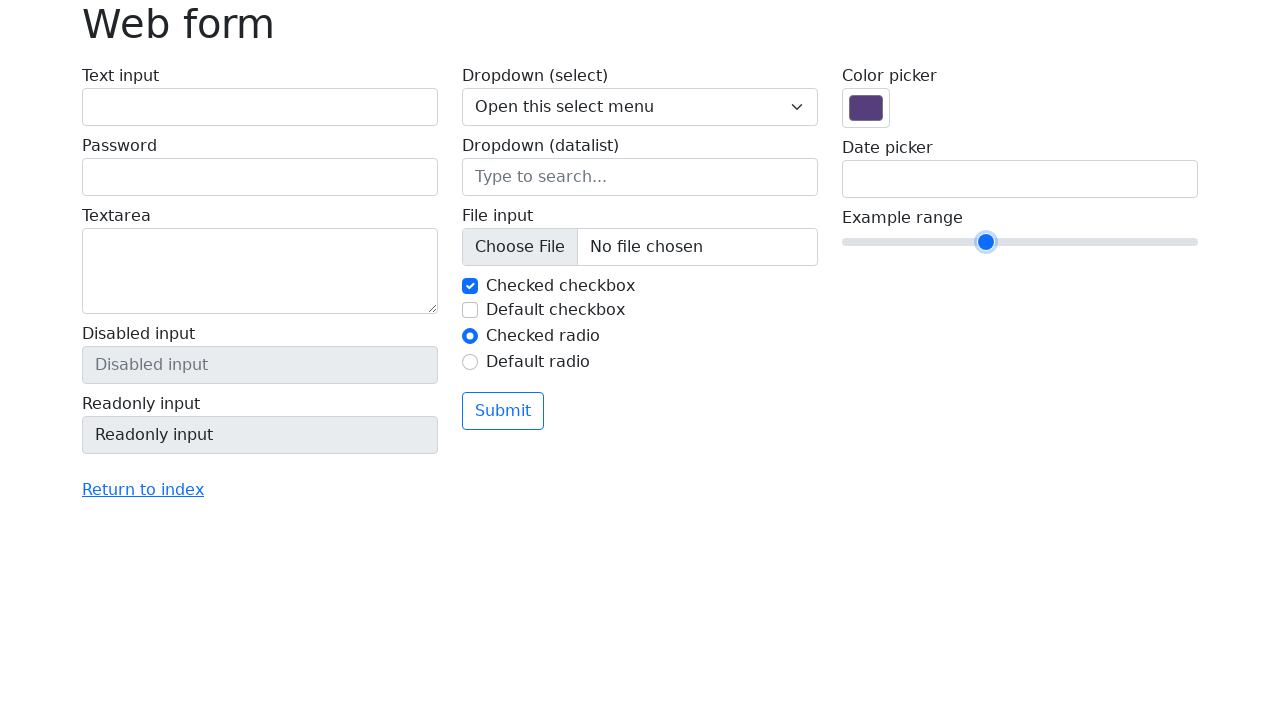

Pressed ArrowLeft key second time on input[name='my-range']
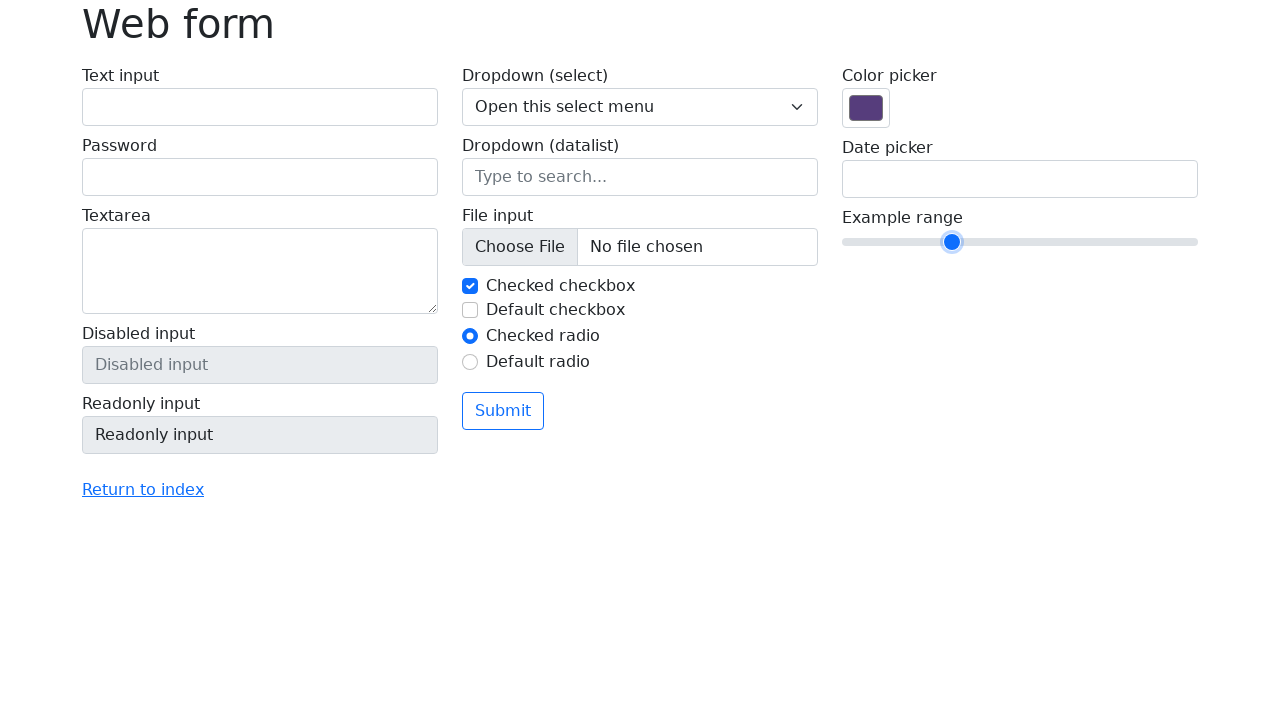

Pressed ArrowLeft key third time on input[name='my-range']
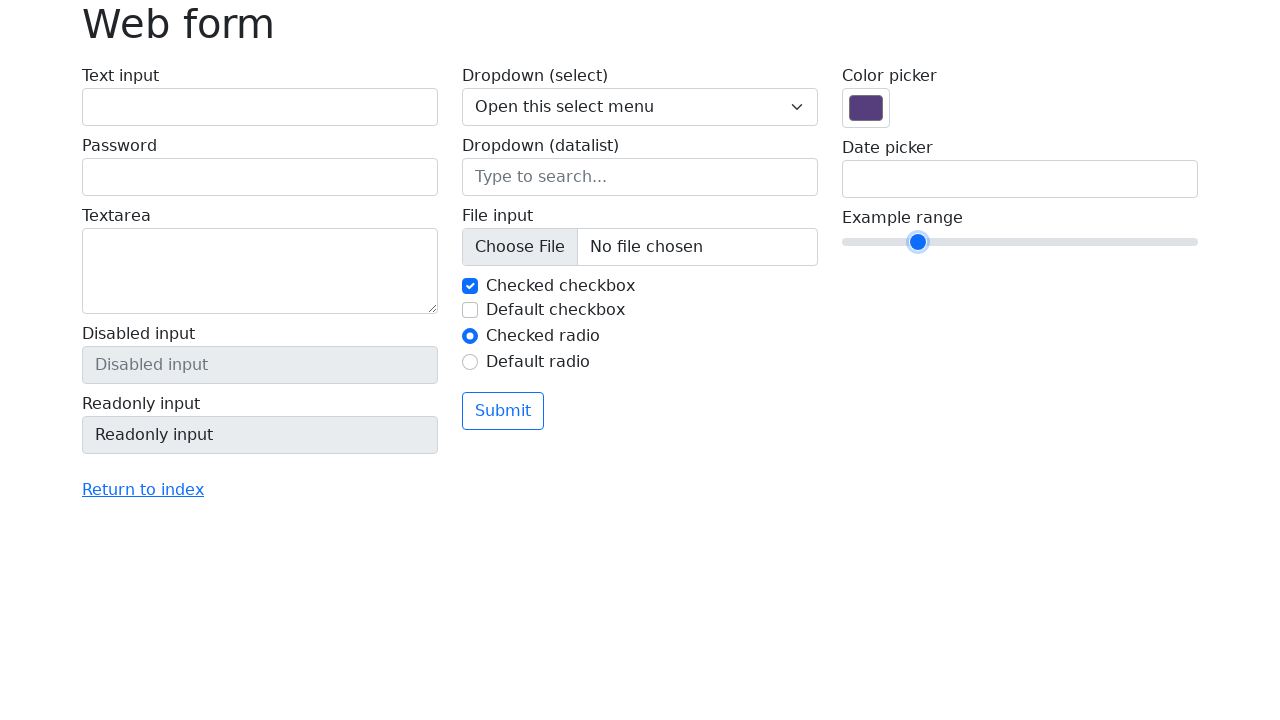

Pressed ArrowLeft key fourth time to reach minimum value on input[name='my-range']
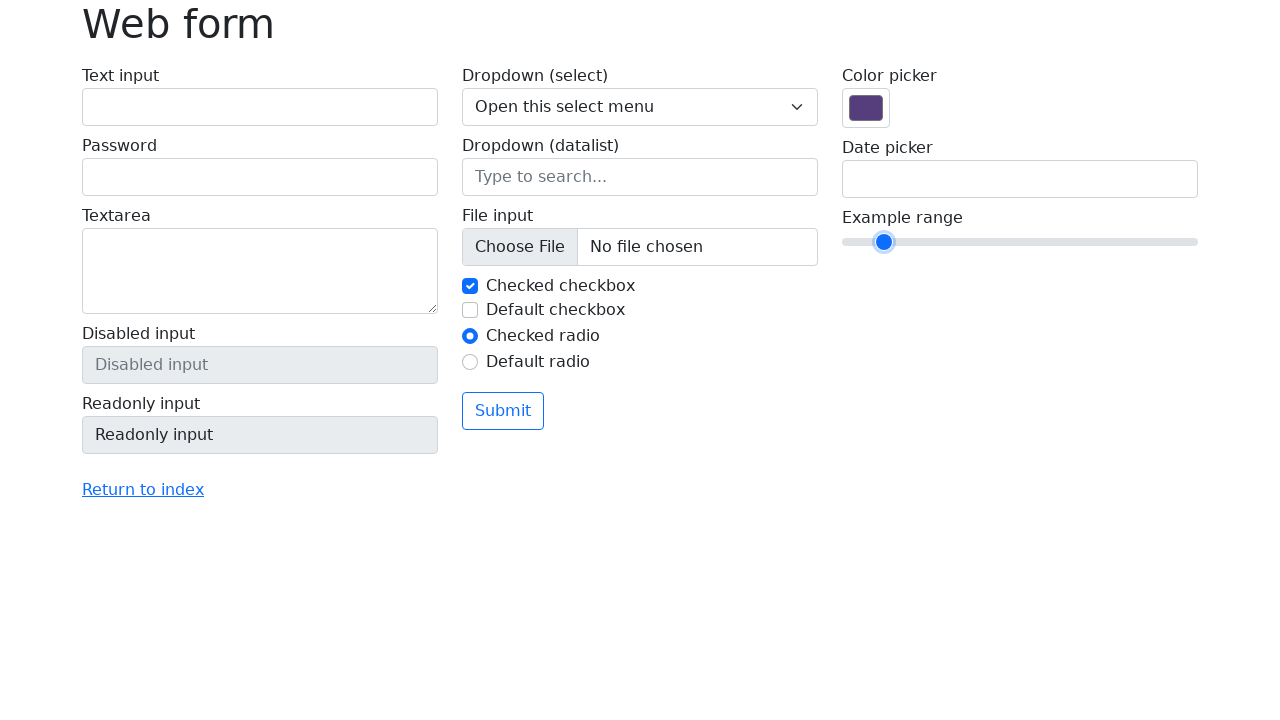

Verified slider value is '1' after pressing left arrows
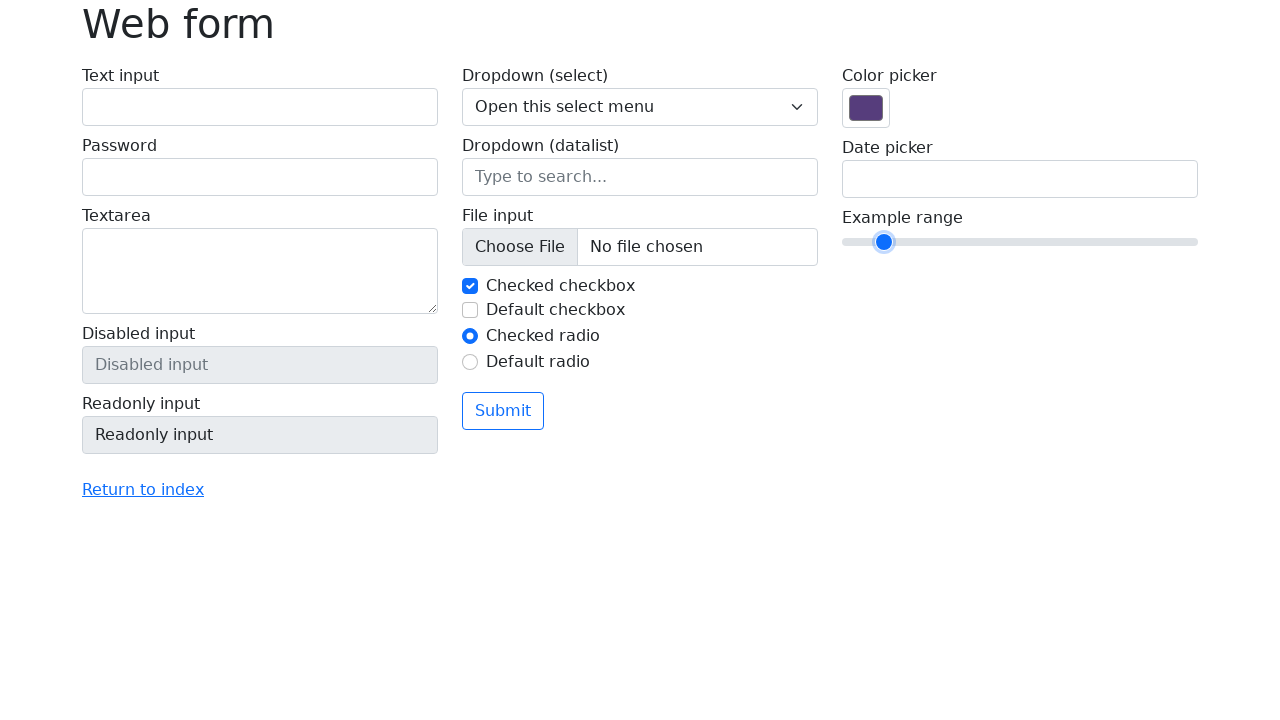

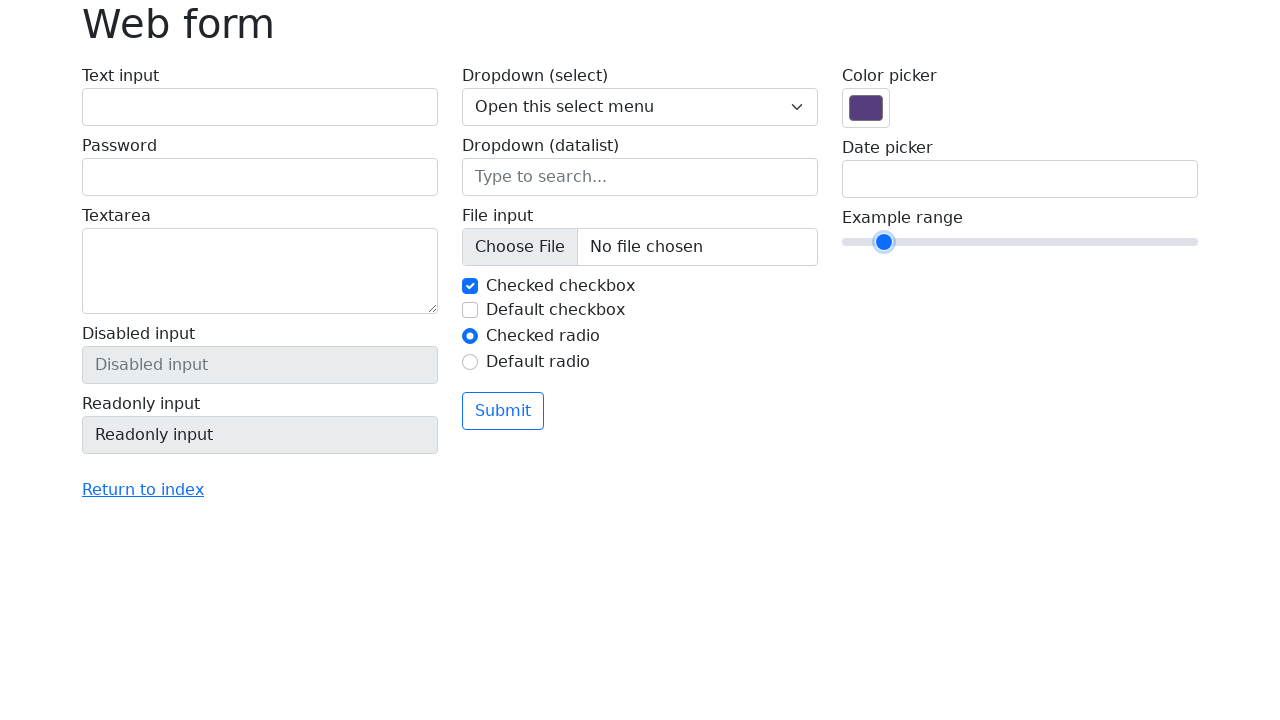